Tests form submission within an iframe by switching to the frame, filling username and password fields, and clicking submit

Starting URL: https://demoapps.qspiders.com/ui/frames?sublist=0

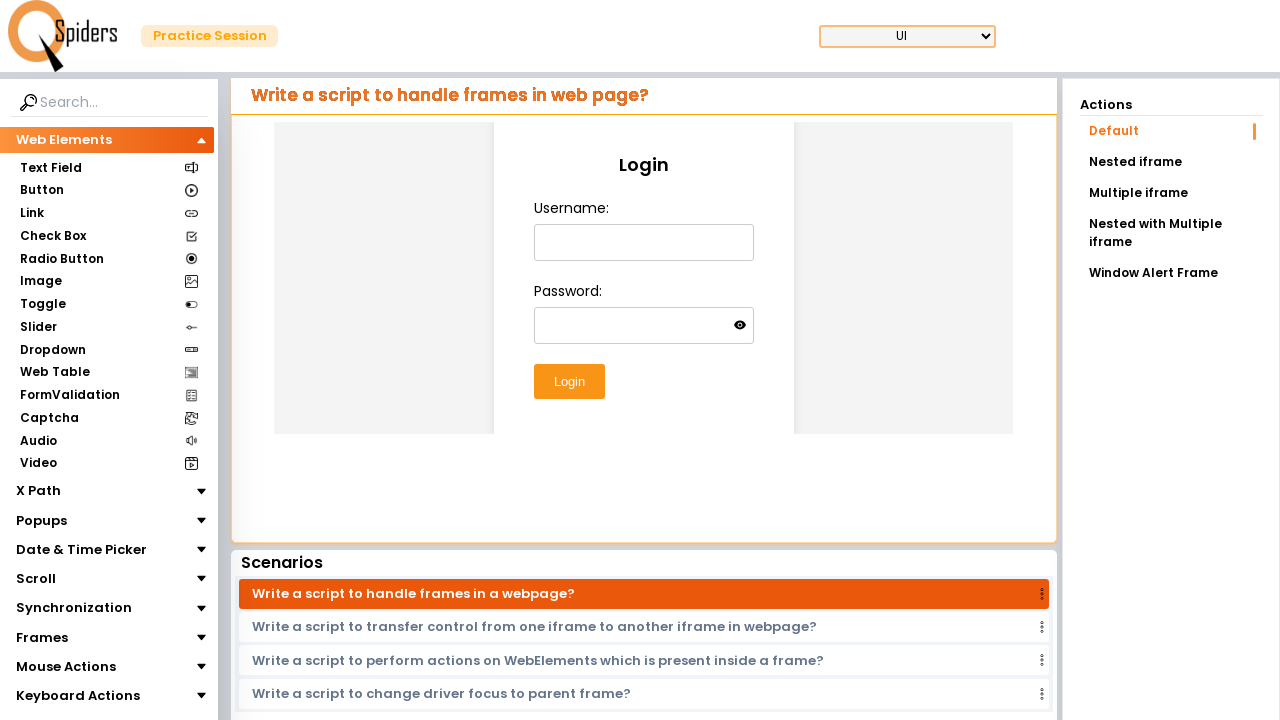

Located and switched to the first iframe
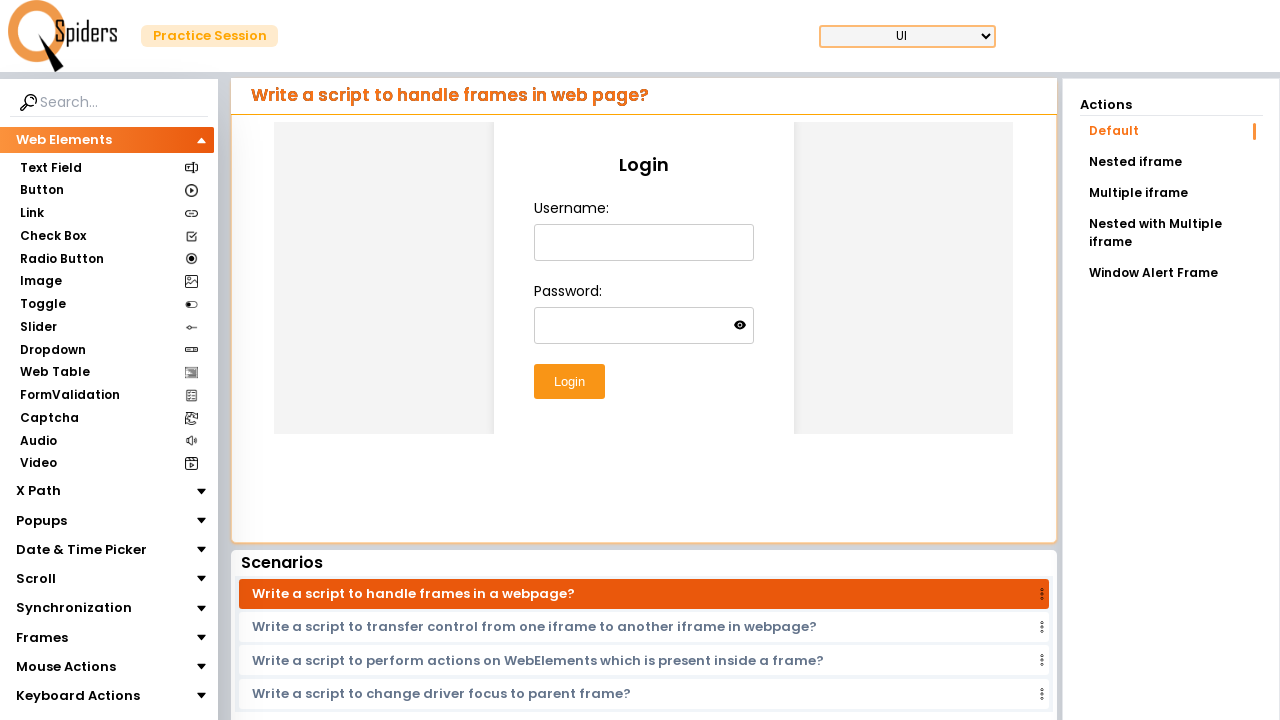

Filled username field with 'Hello' on iframe >> nth=0 >> internal:control=enter-frame >> #username
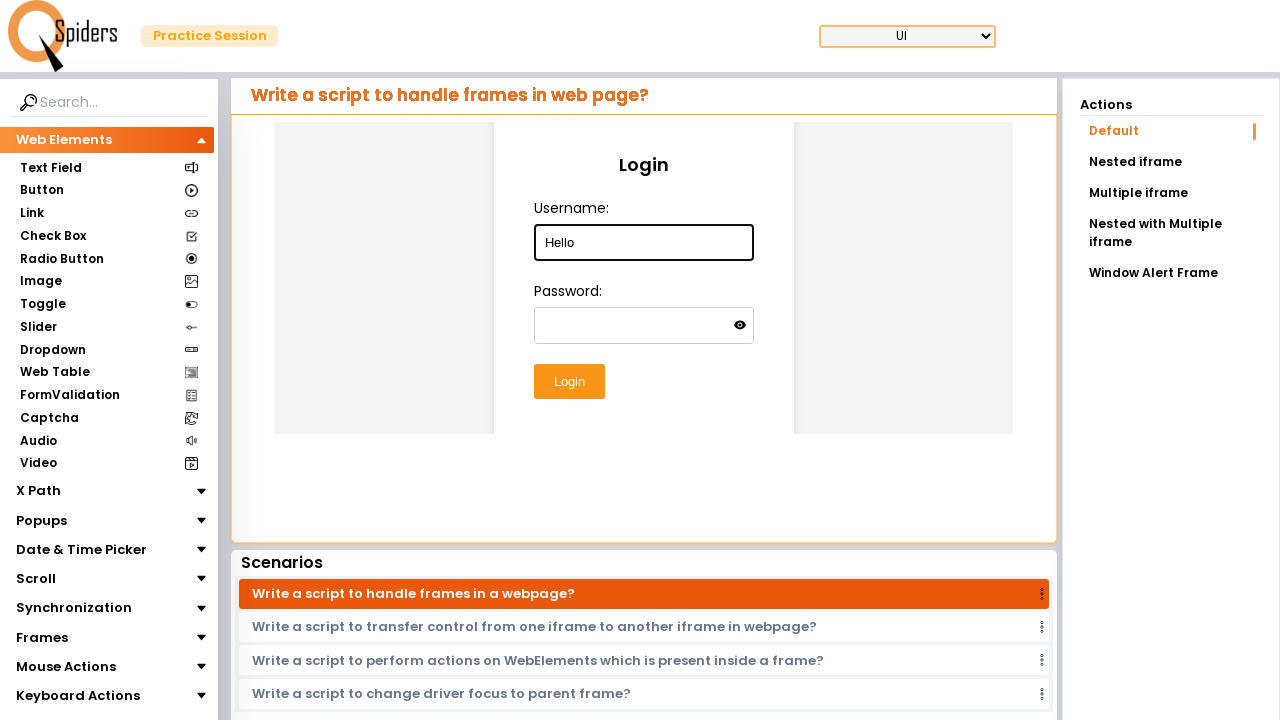

Filled password field with 'Teddy Bear' on iframe >> nth=0 >> internal:control=enter-frame >> #password
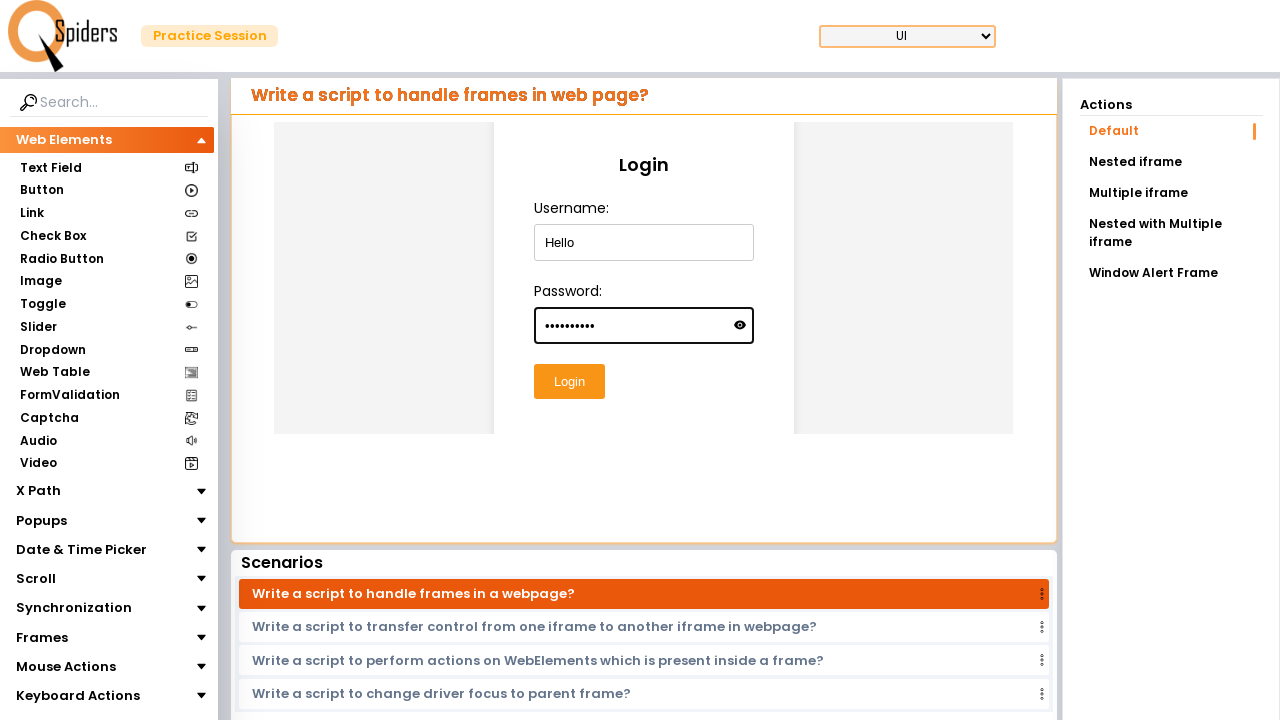

Clicked submit button to submit form at (569, 382) on iframe >> nth=0 >> internal:control=enter-frame >> #submitButton
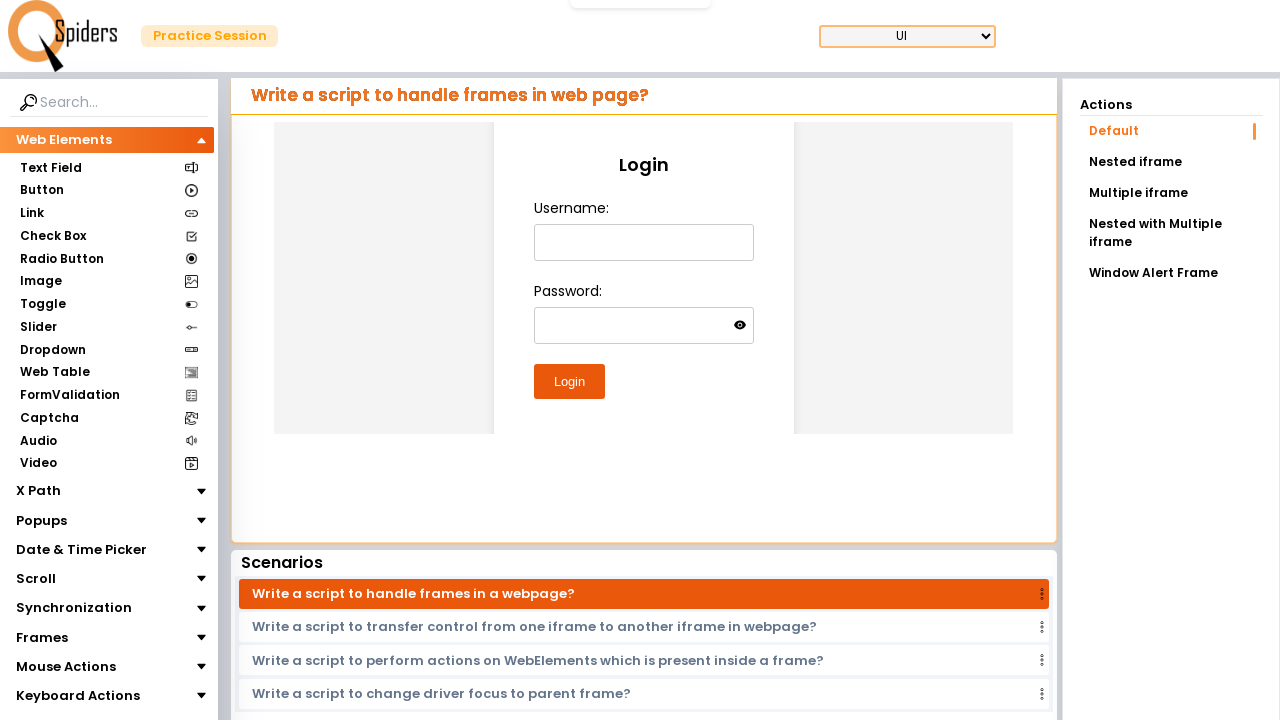

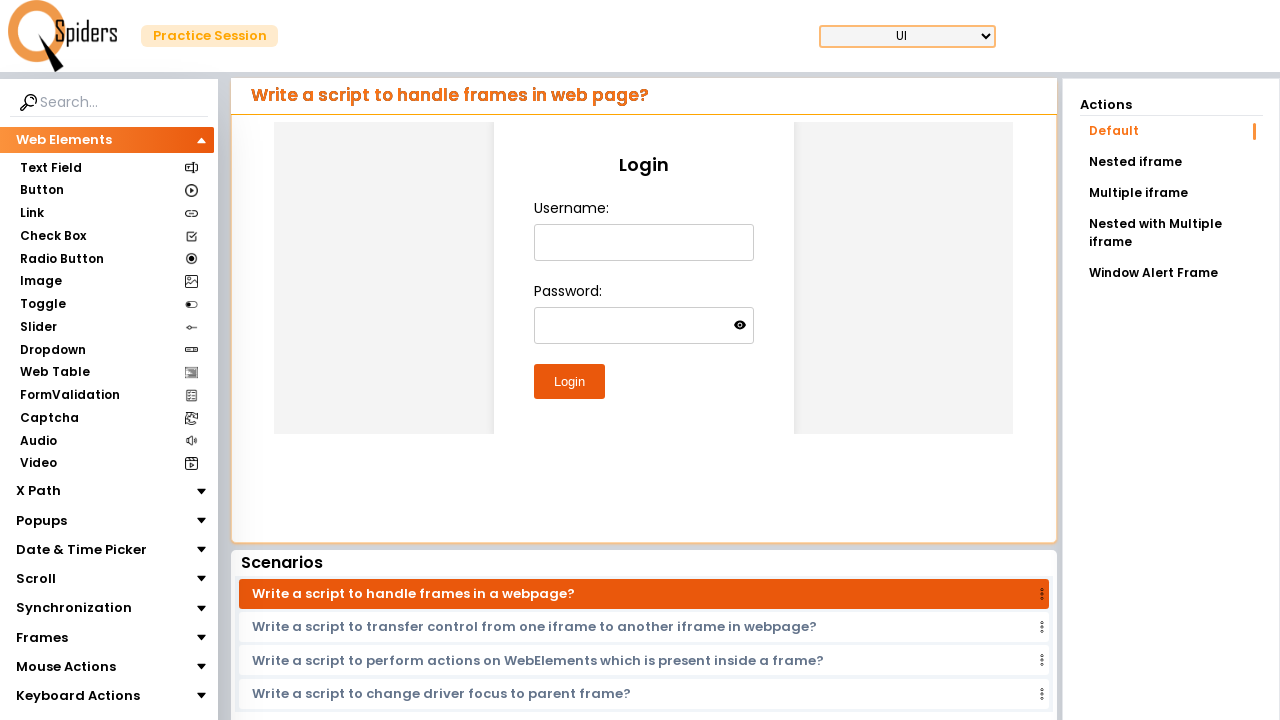